Navigates to an Angular practice e-commerce site, clicks on the Shop link, and verifies that product elements like "Nokia Edge" and text-muted elements are visible on the page.

Starting URL: https://rahulshettyacademy.com/angularpractice/

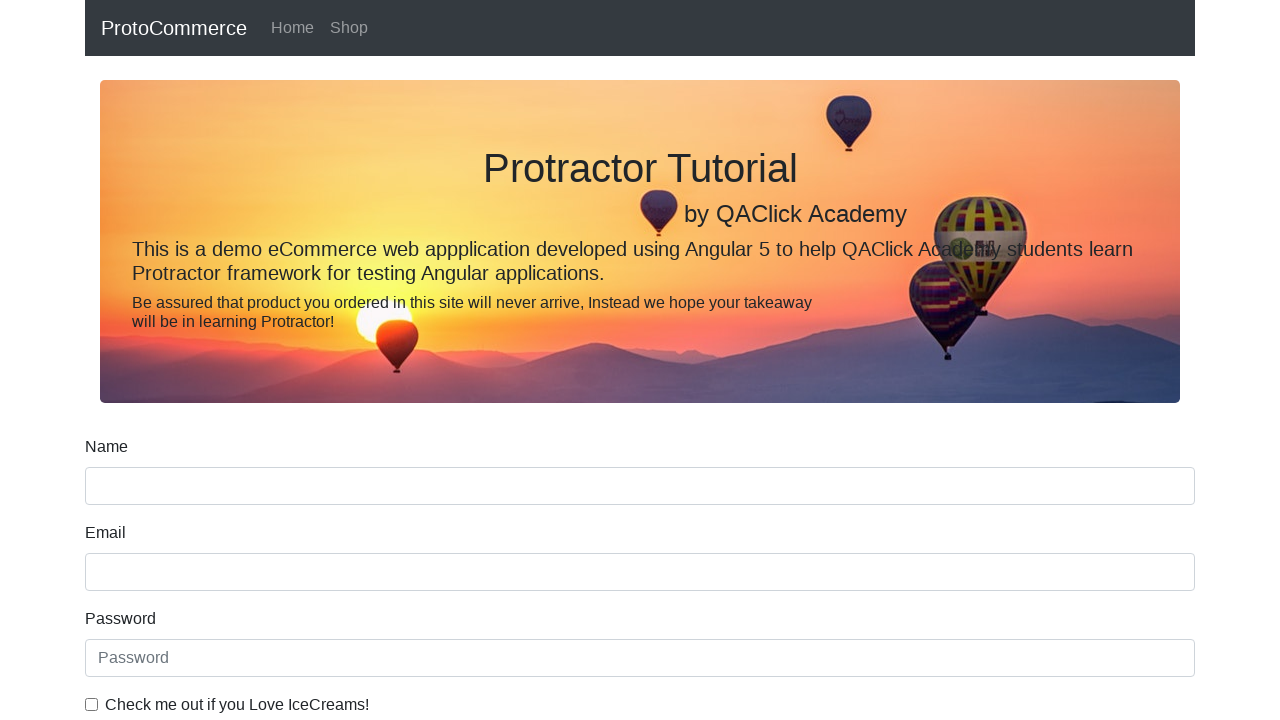

Clicked on Shop link to navigate to products page at (349, 28) on text=Shop
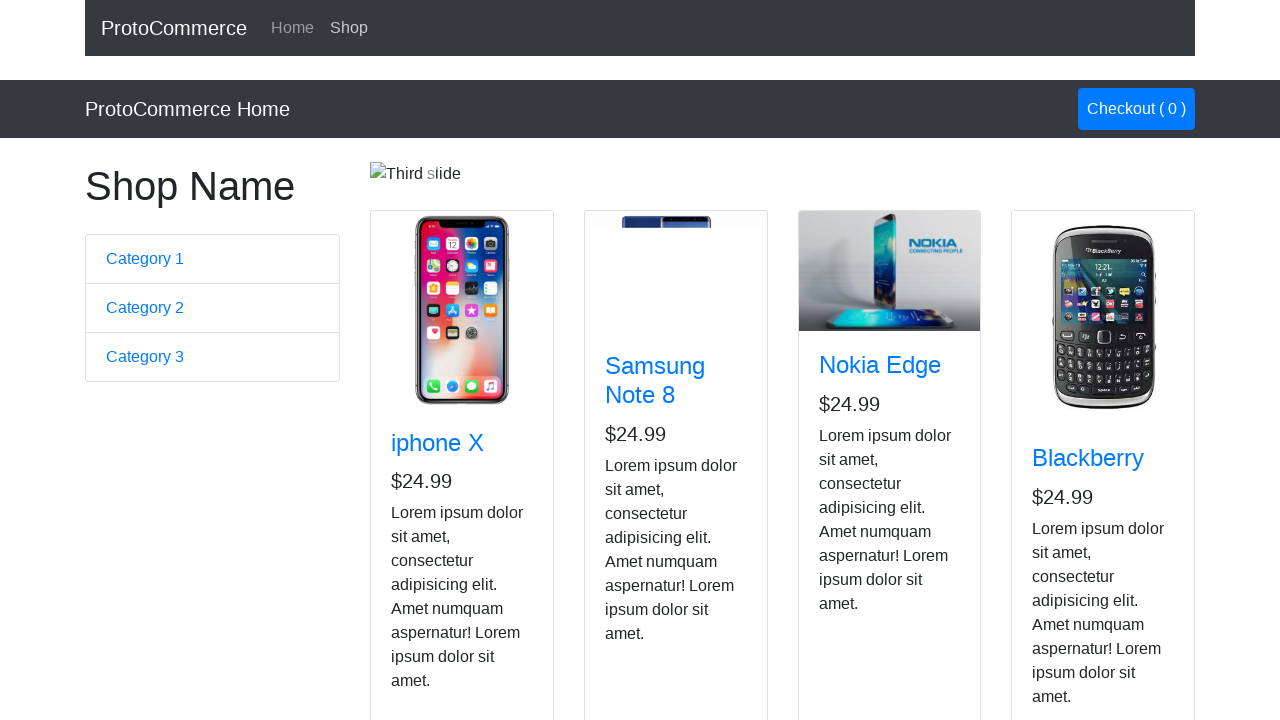

Verified Nokia Edge product is visible on the page
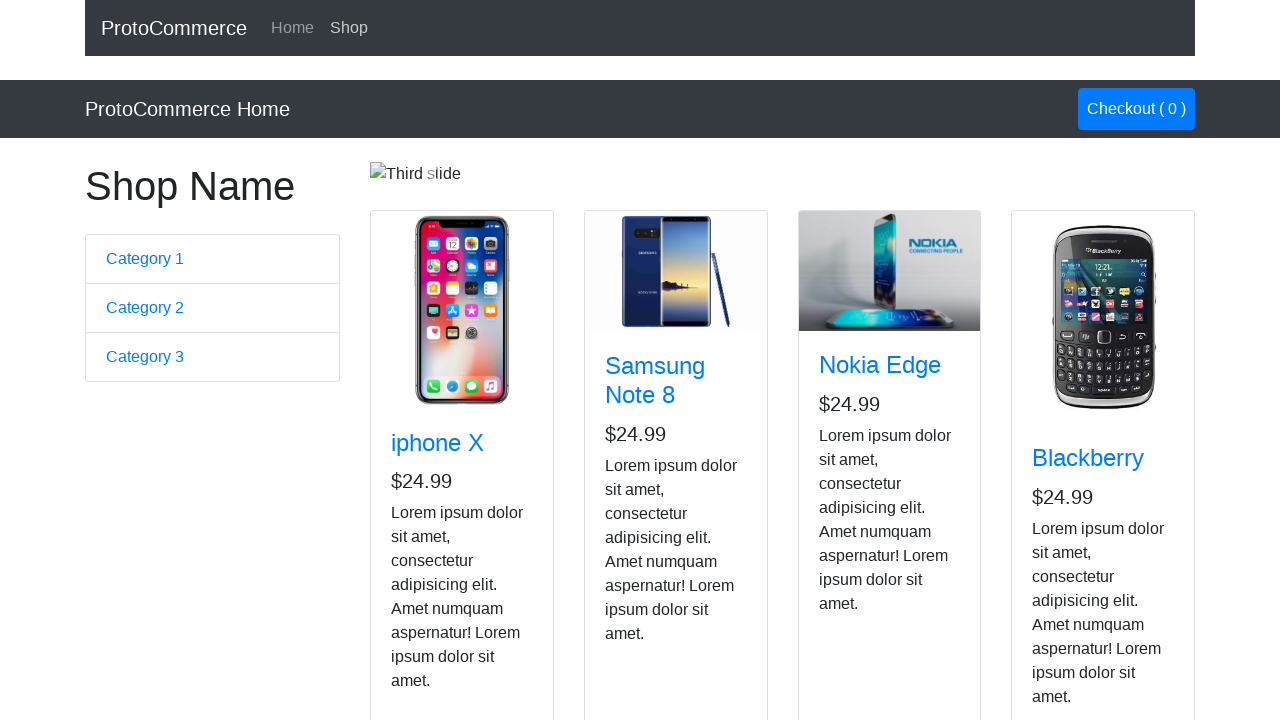

Verified text-muted element is present on the page
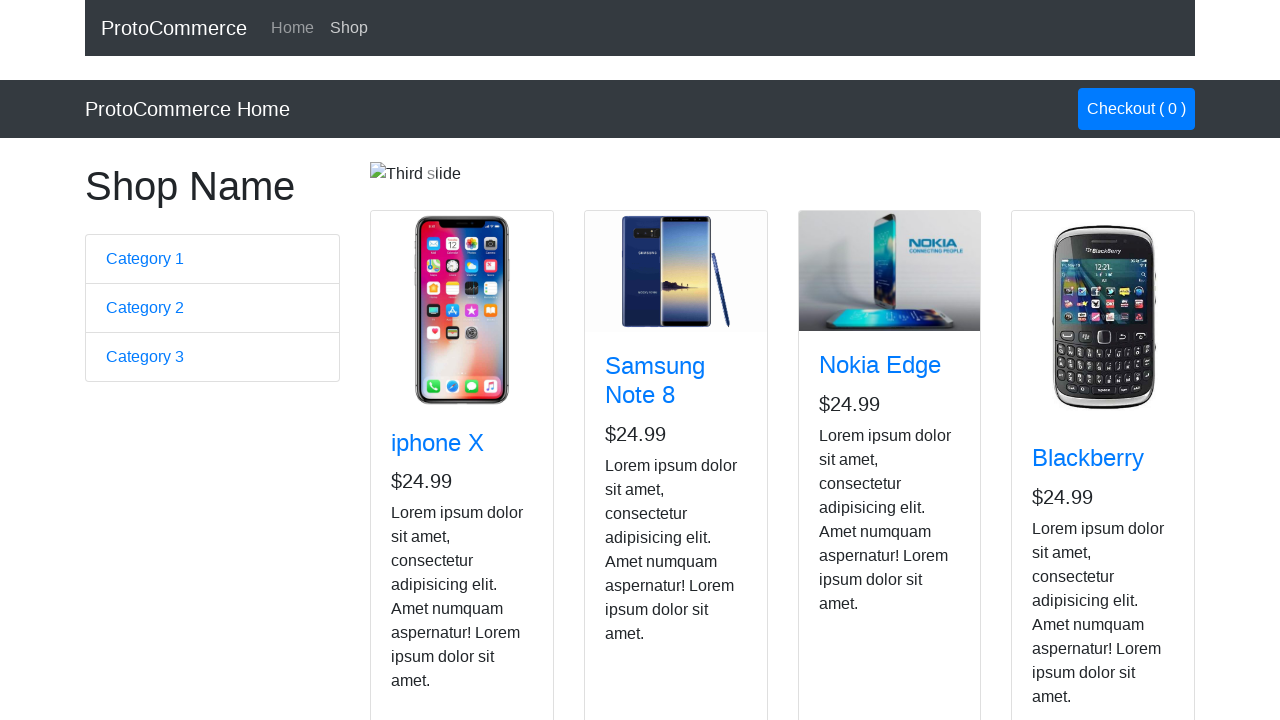

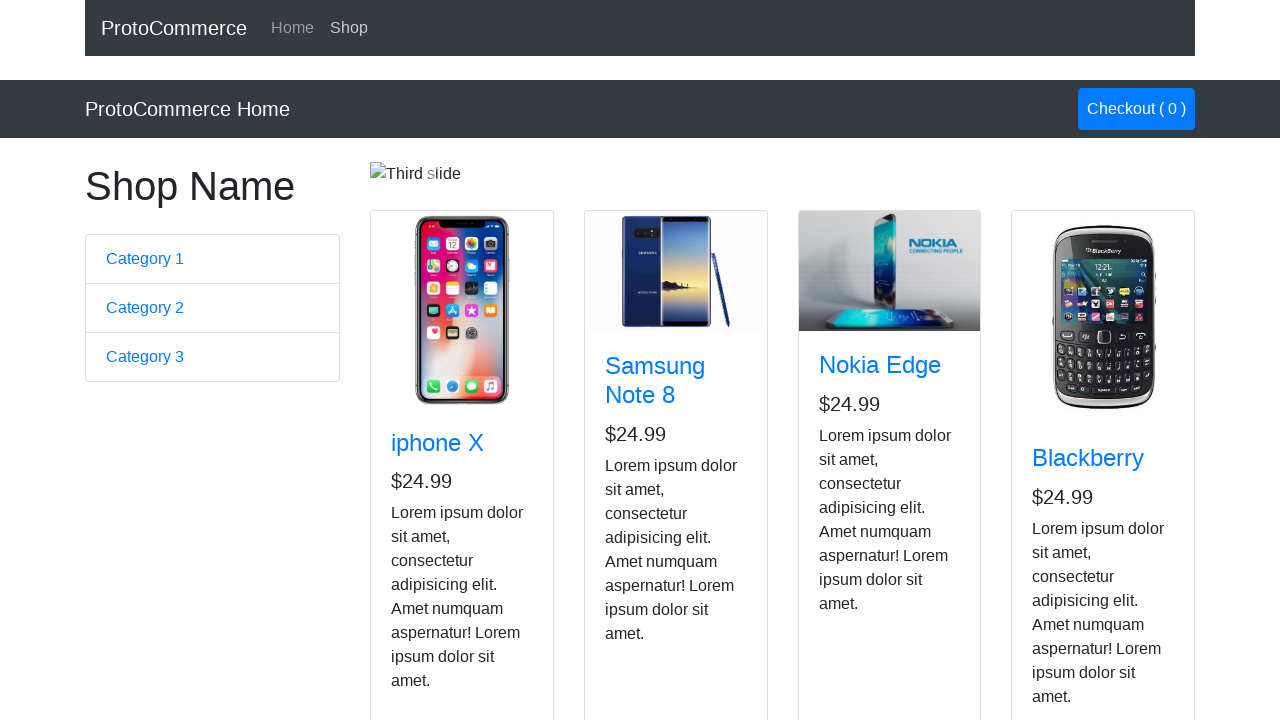